Tests opening a new window functionality

Starting URL: http://www.qaclickacademy.com/practice.php

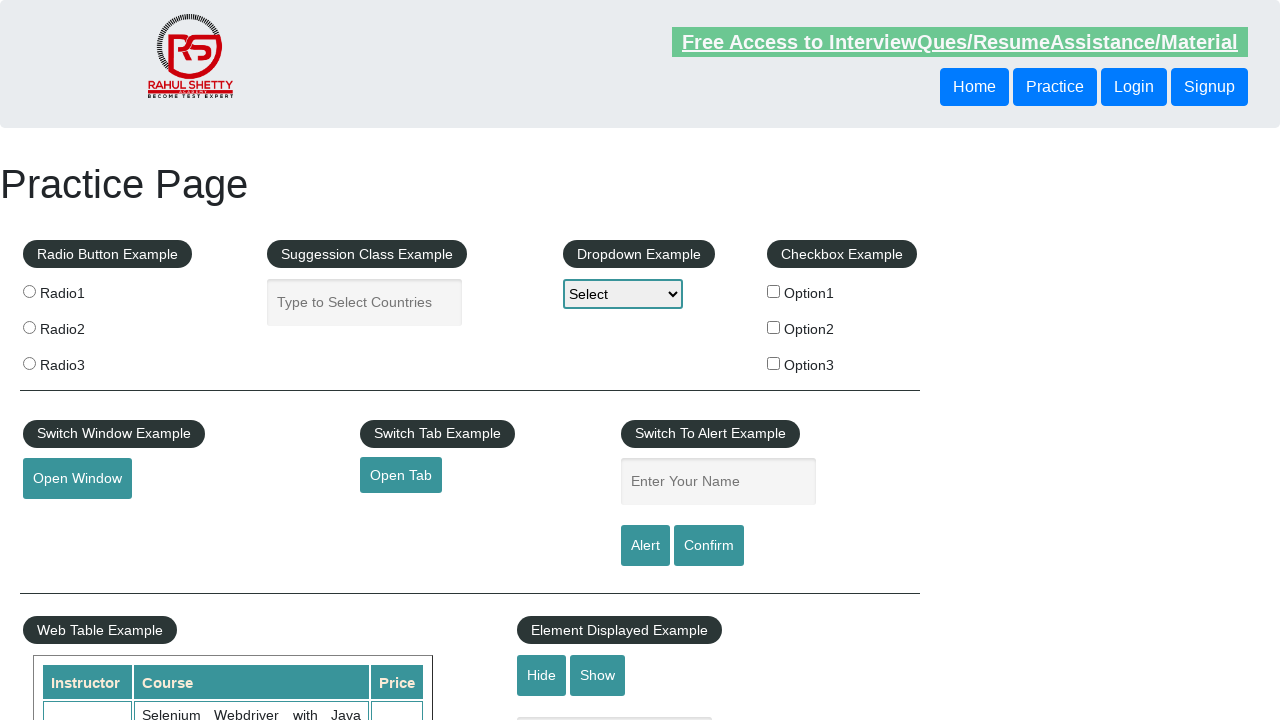

Clicked button to open new window at (77, 479) on #openwindow
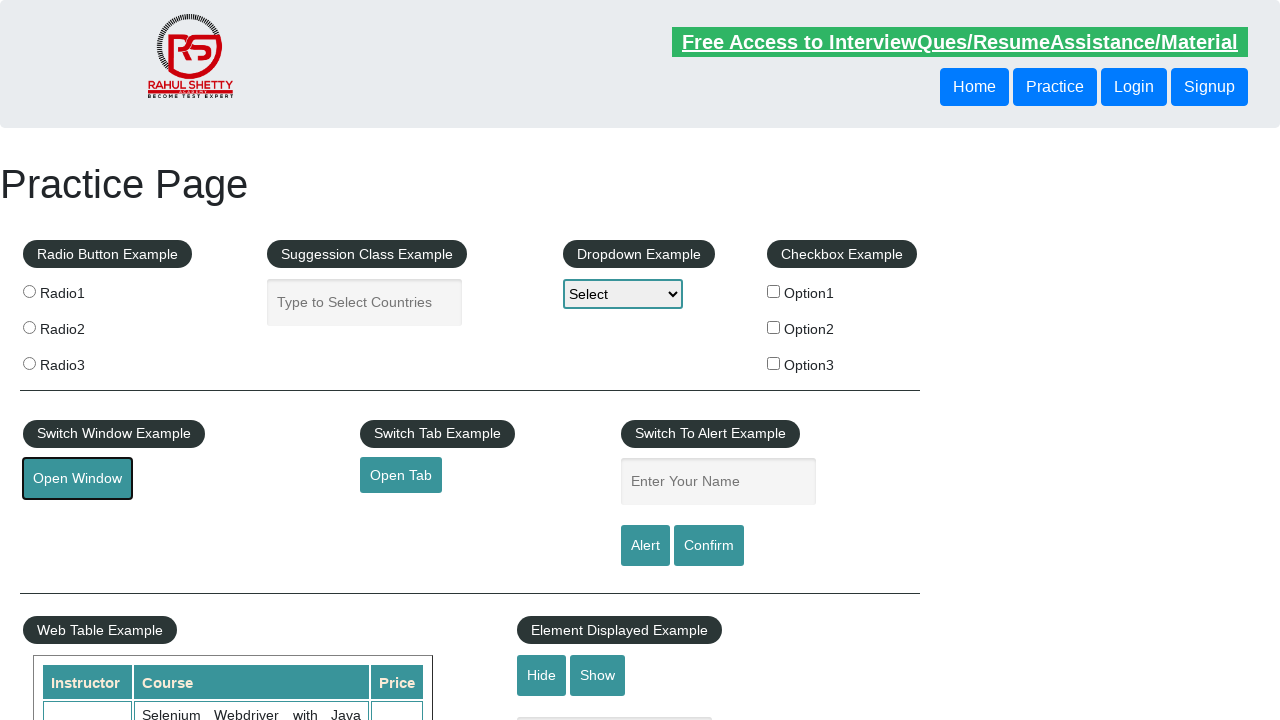

New window opened and captured
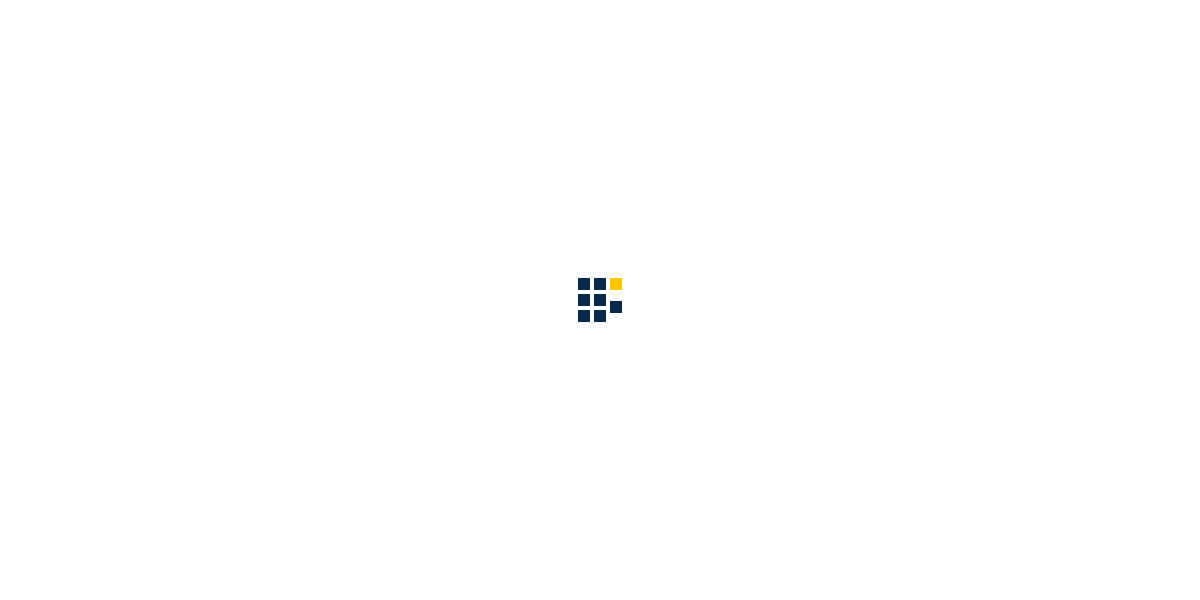

Waited 2 seconds
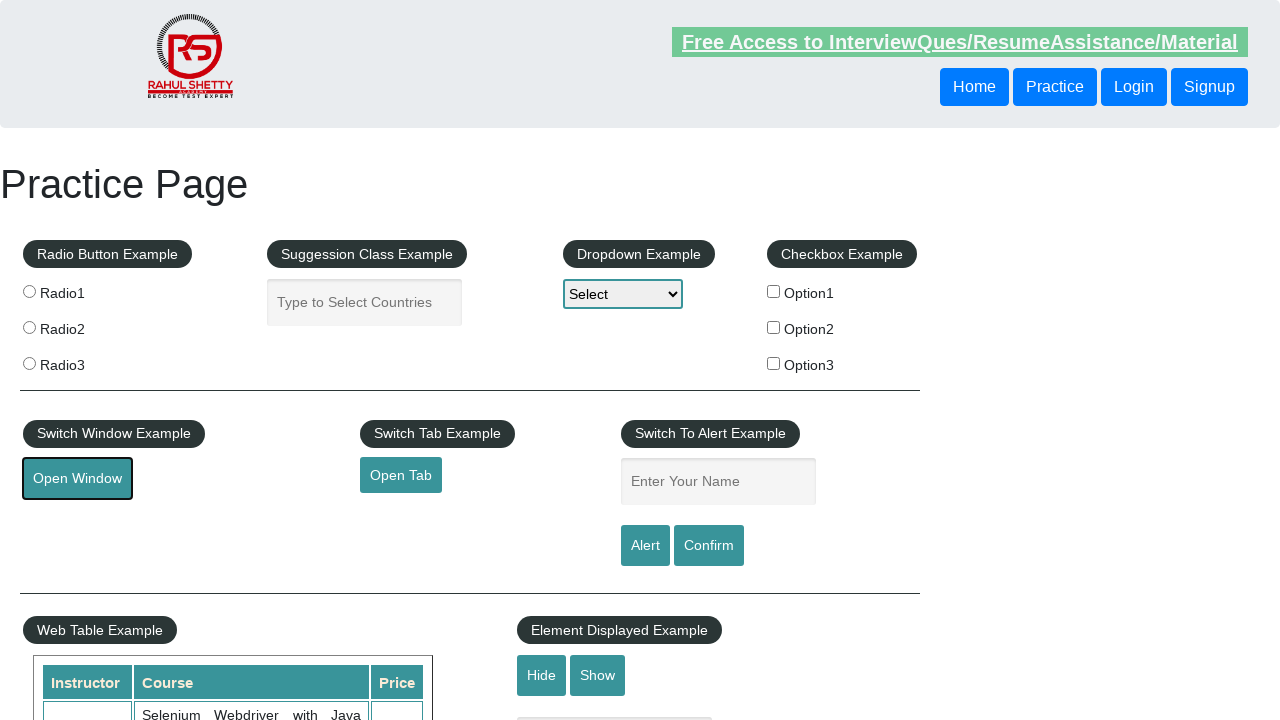

Closed new window
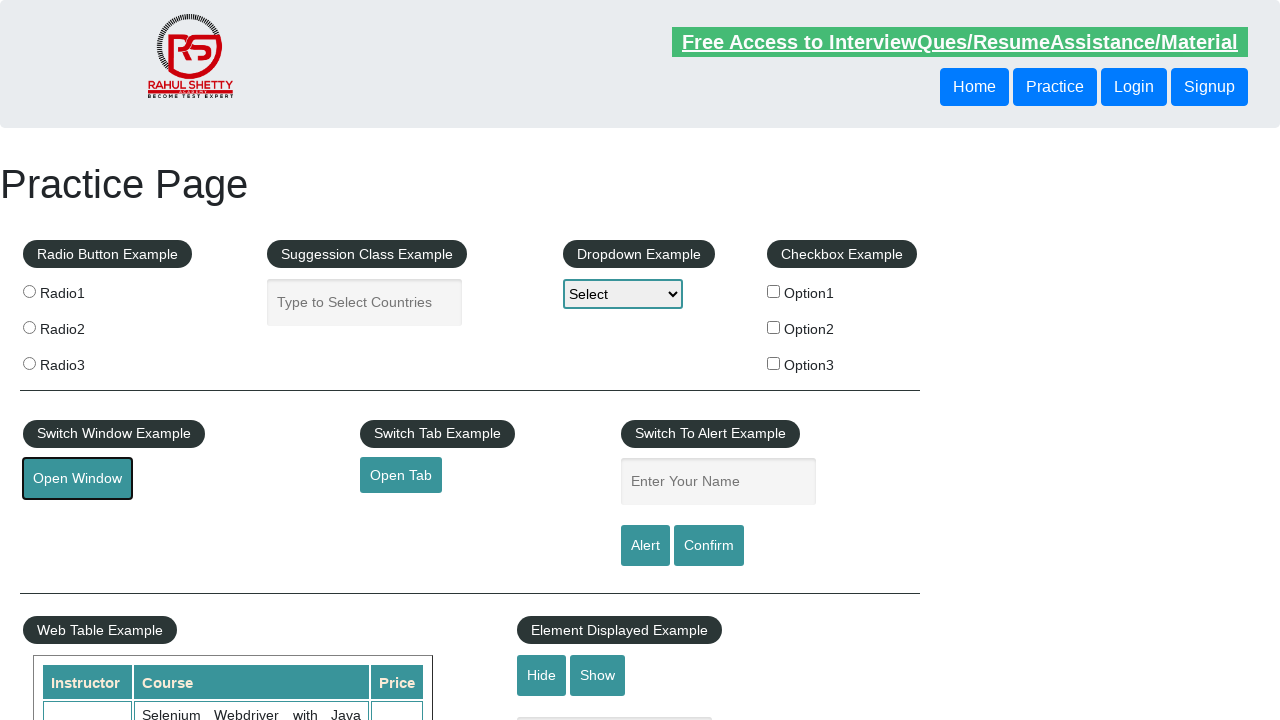

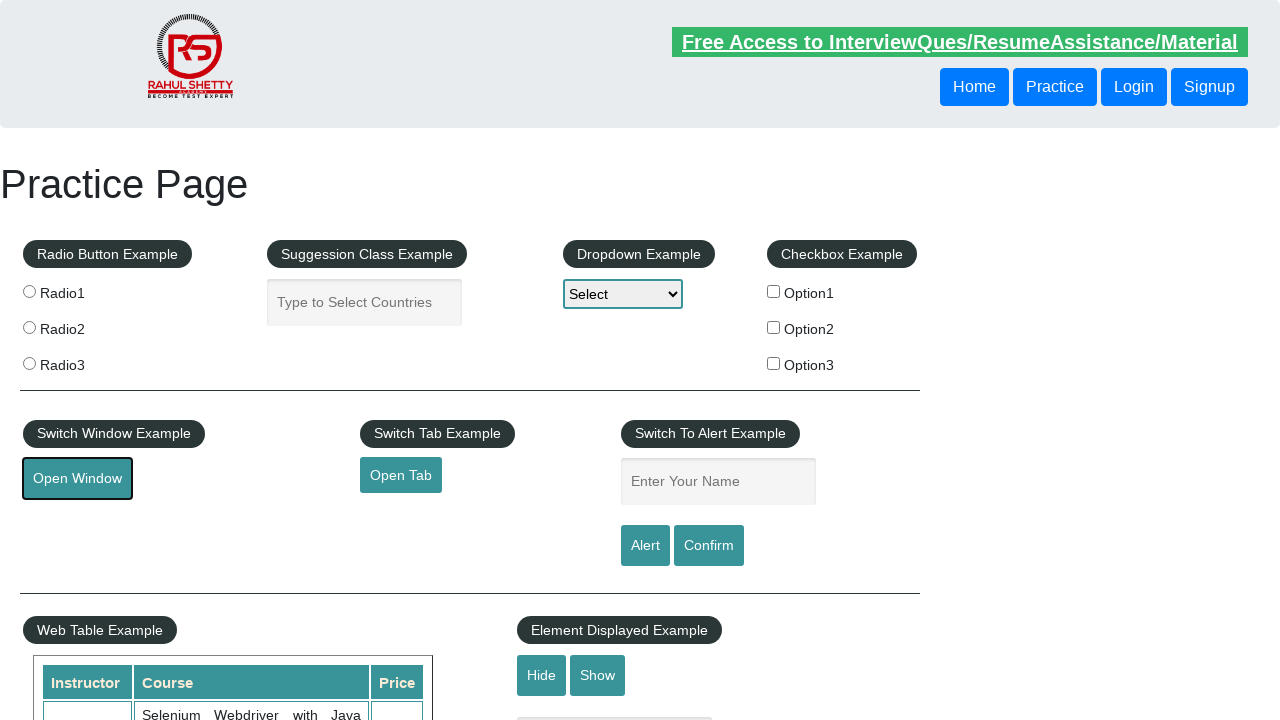